Navigates to the Wrocław bike sharing station map page and waits for the station data table to load, verifying that station information is displayed.

Starting URL: https://wroclawskirower.pl/mapa-stacji/

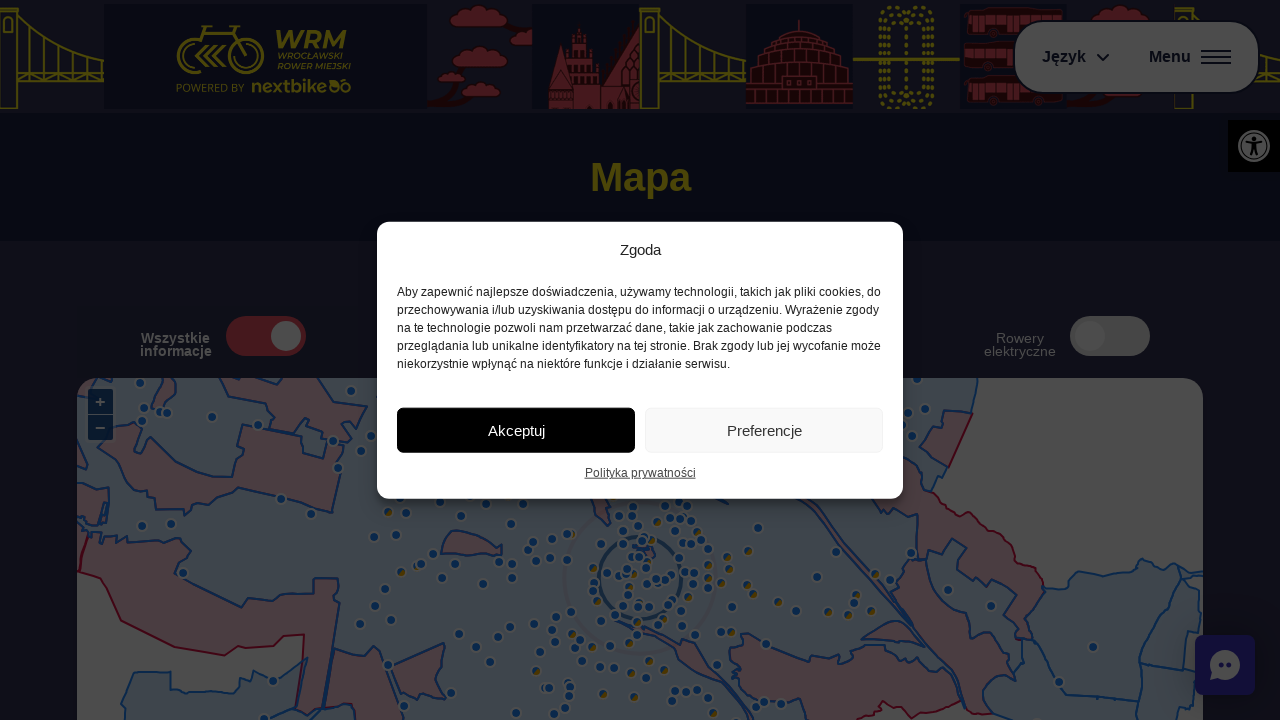

Navigated to Wrocław bike sharing station map page
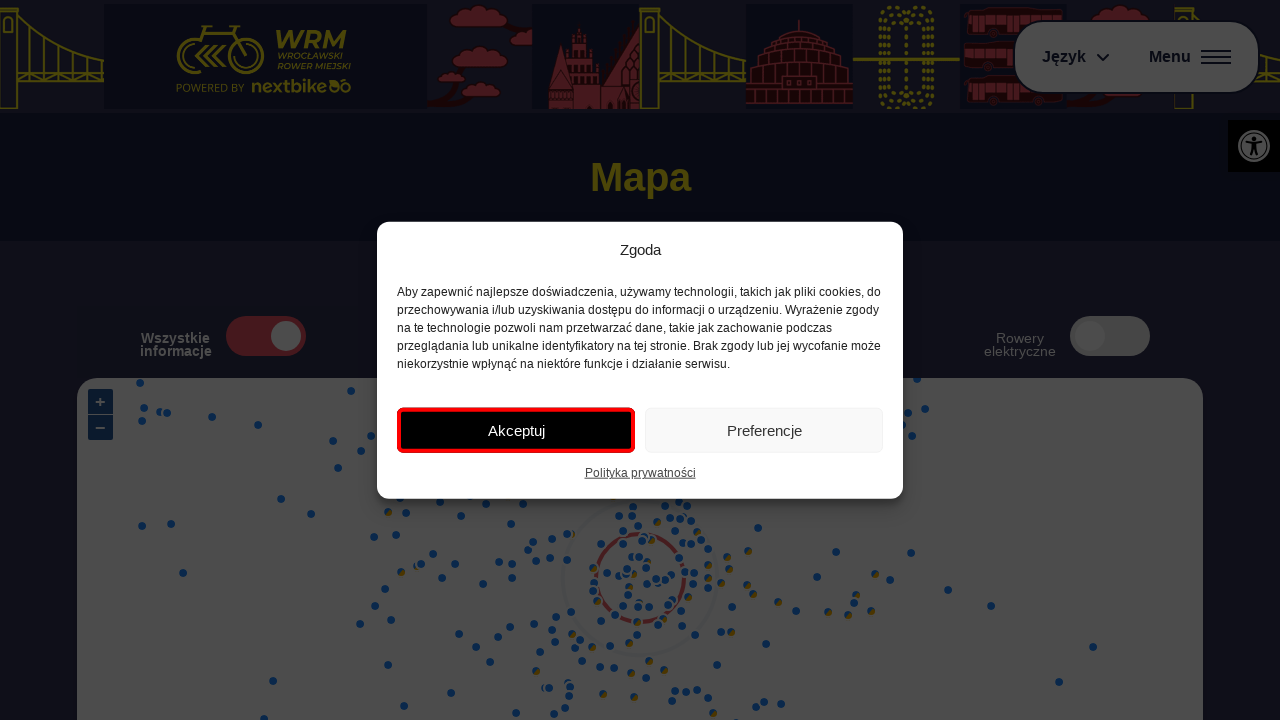

Station data table body loaded
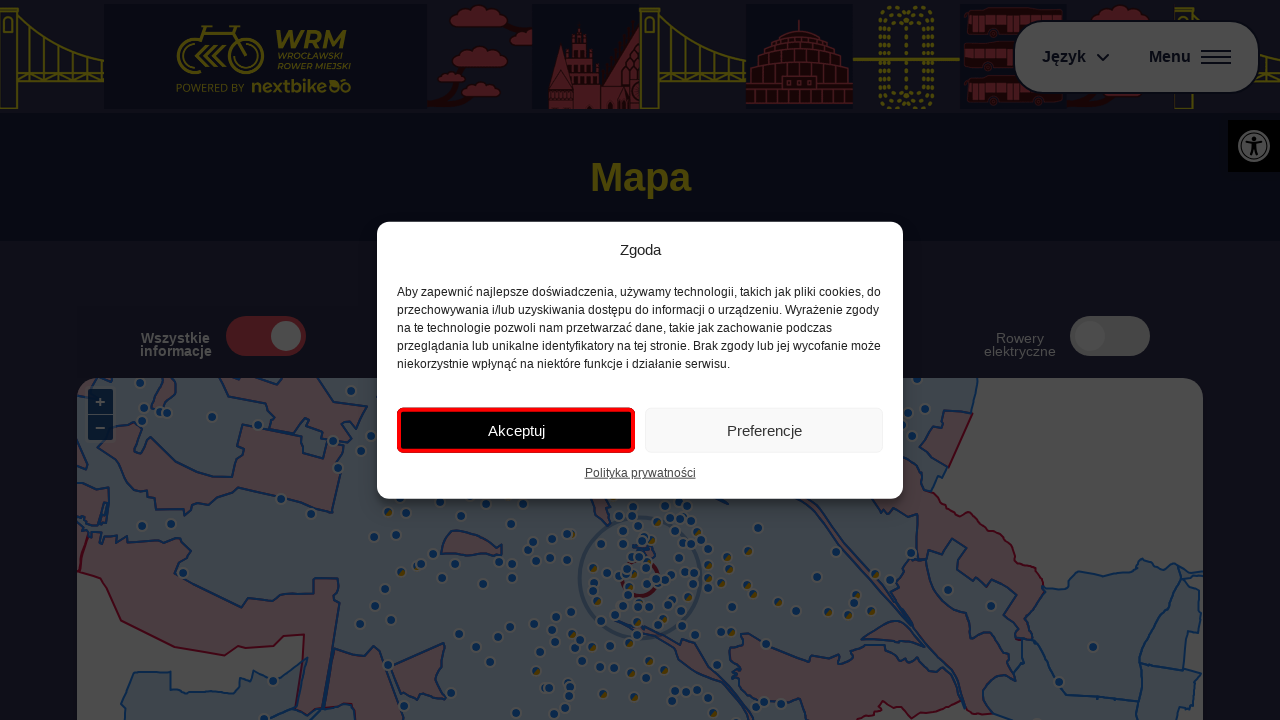

Station information rows with data verified
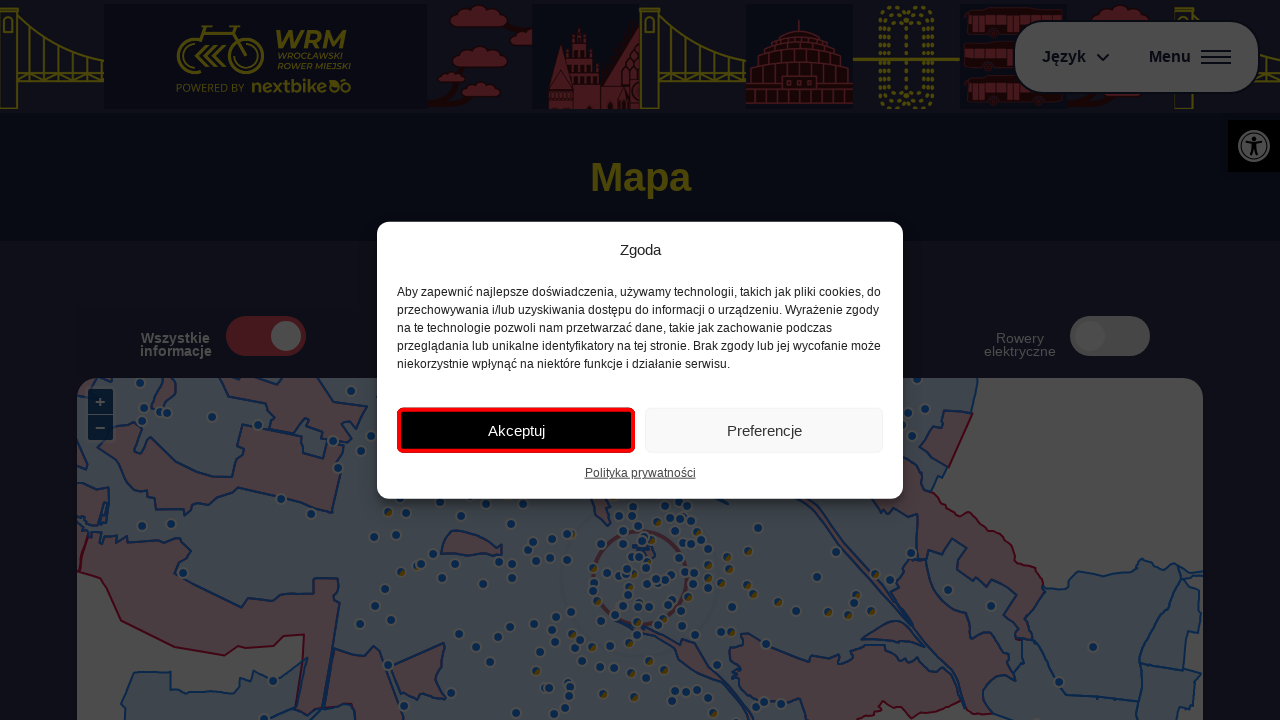

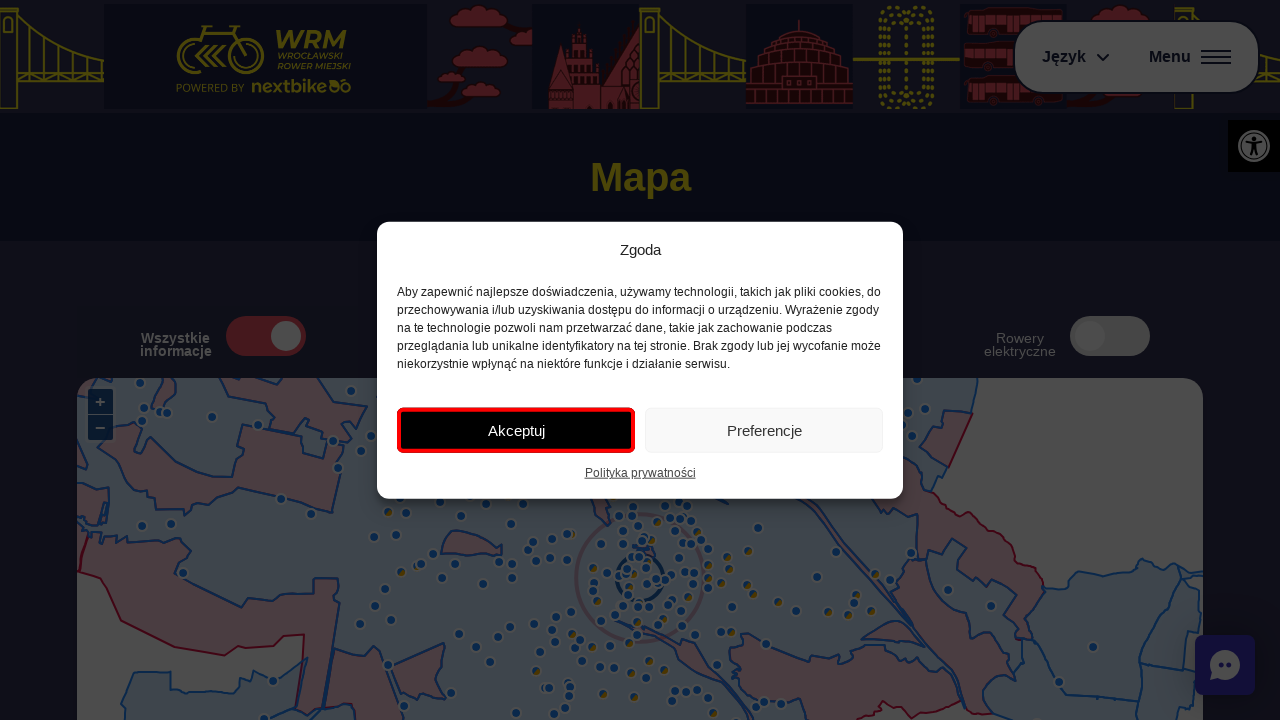